Opens NDTV news website and verifies the page title matches the expected value for the news portal

Starting URL: https://www.ndtv.com

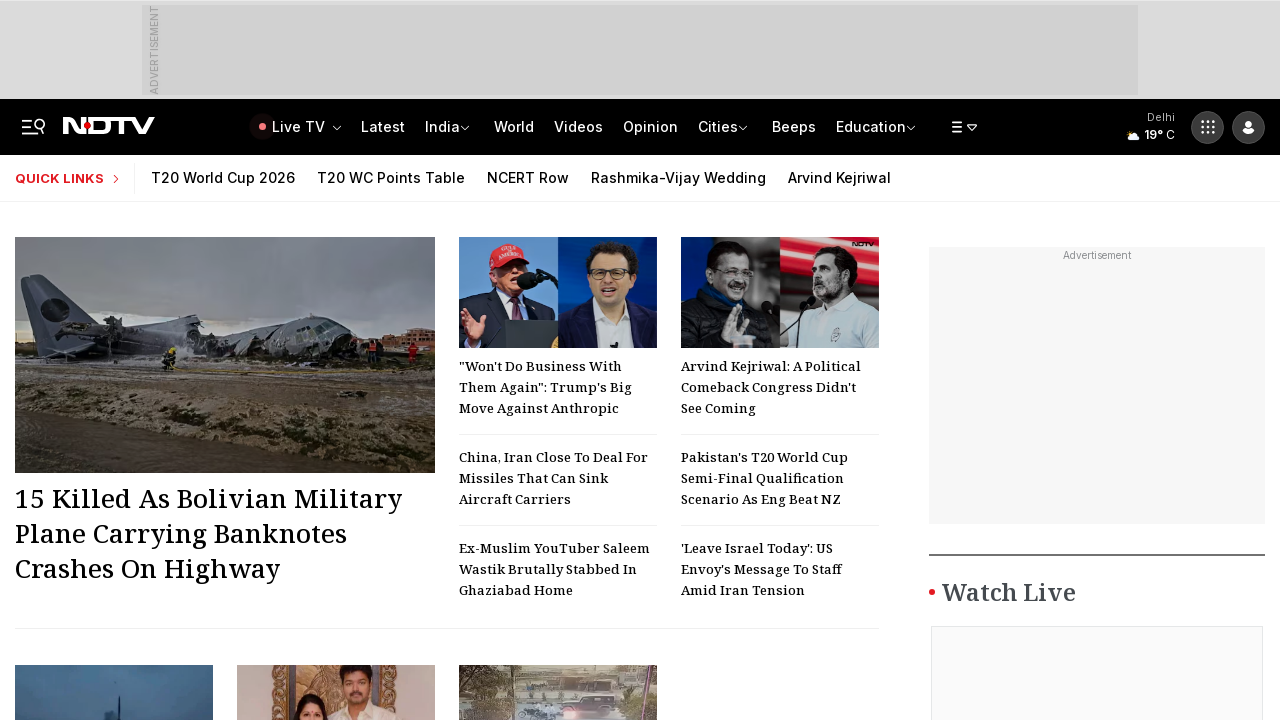

Waited for page to reach domcontentloaded state
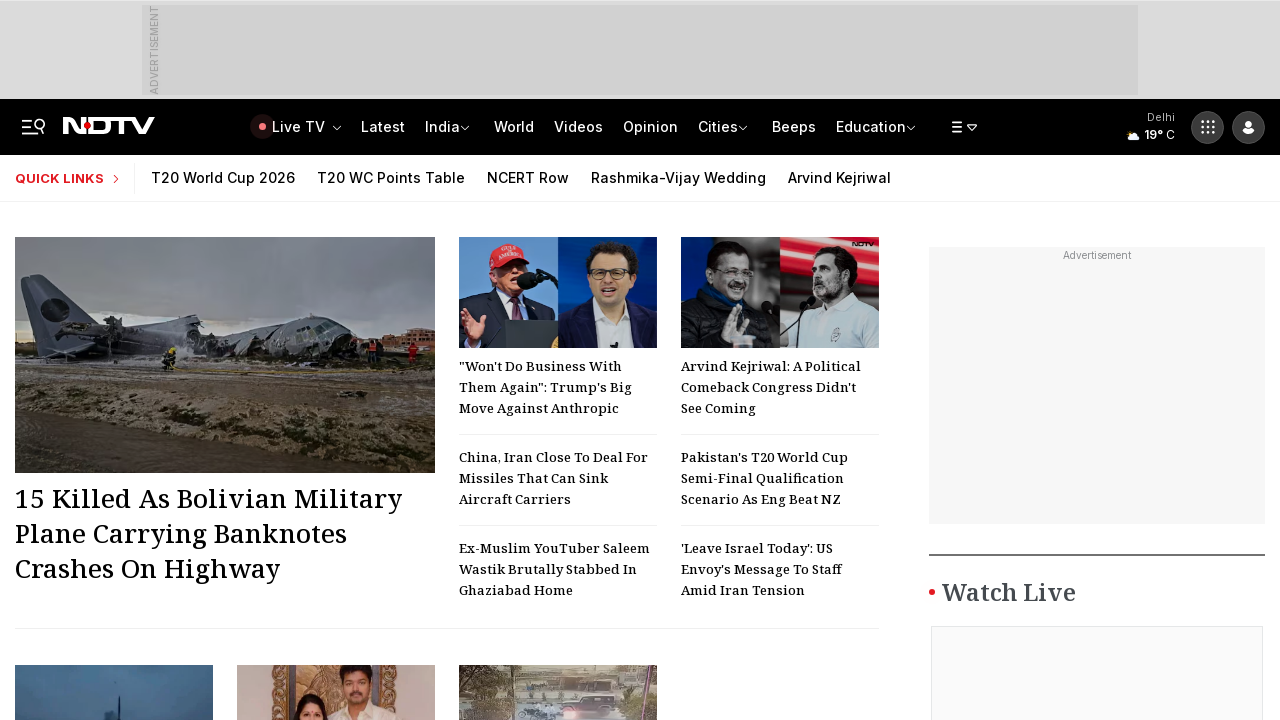

Retrieved page title: Get Latest News, India News, Breaking News, Today's News - NDTV.com
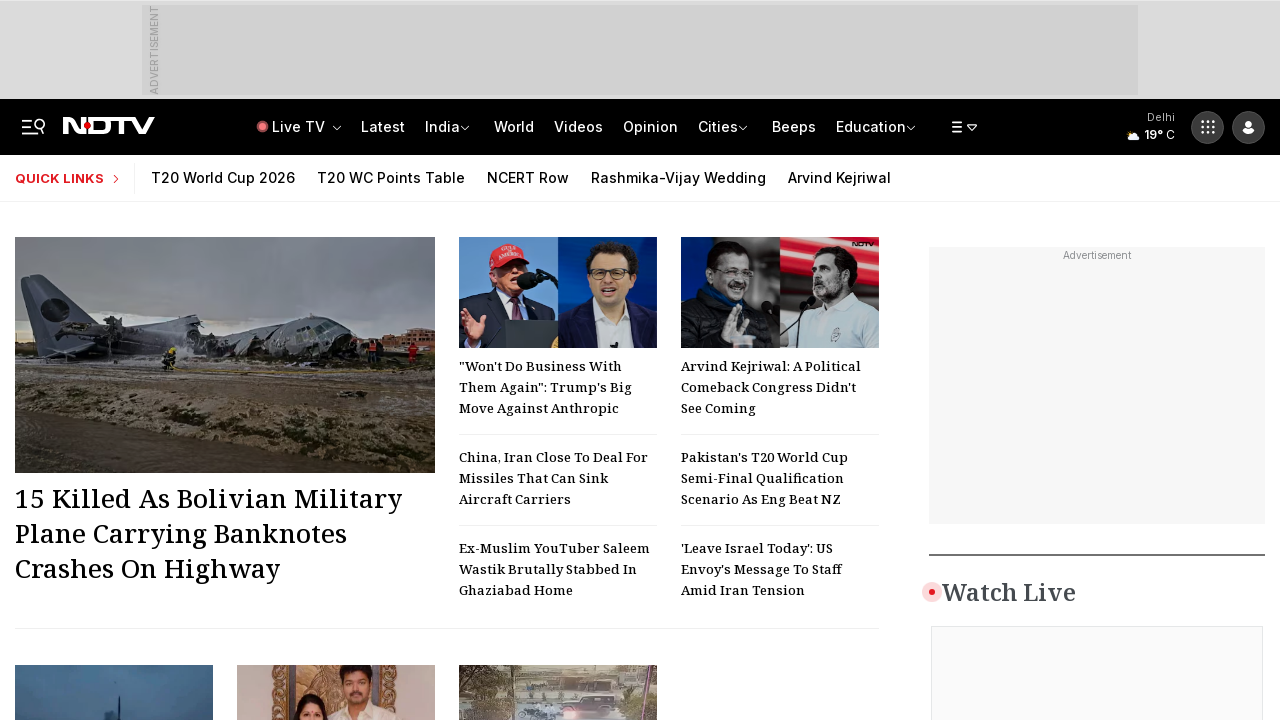

Verified page title matches expected value for NDTV news portal
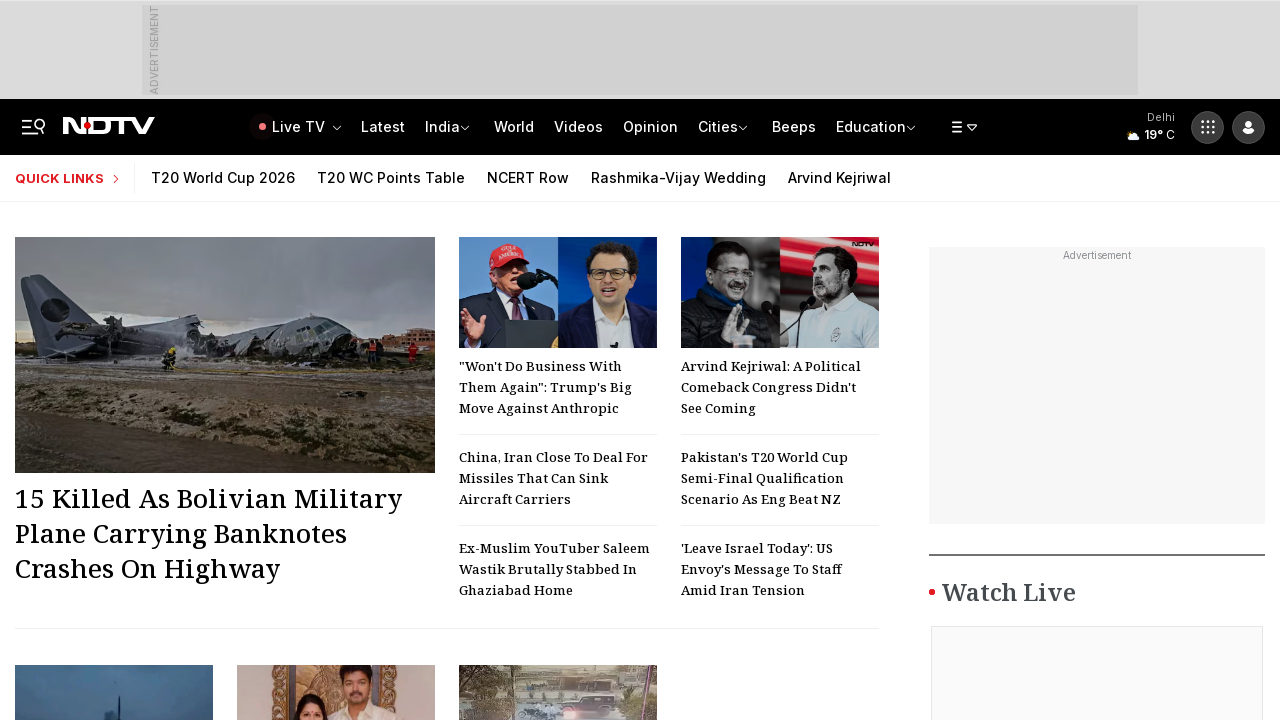

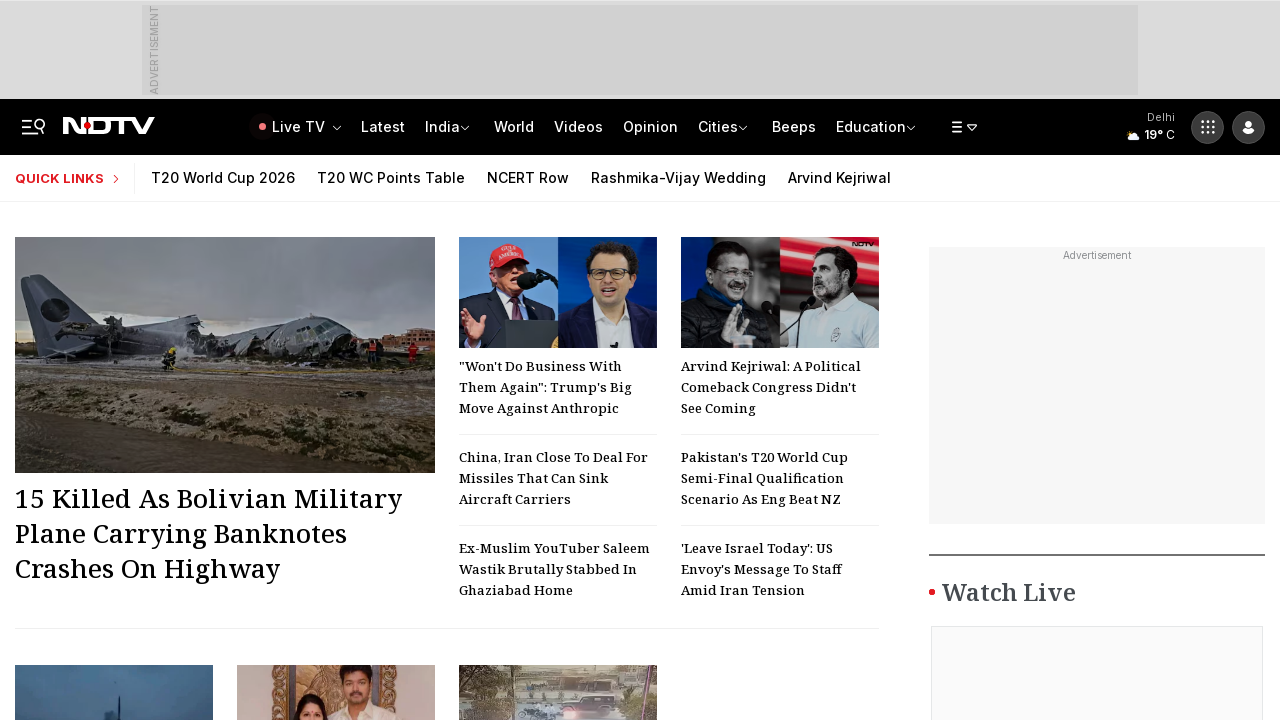